Tests scrolling to the bottom of the KSRTC bus booking page

Starting URL: https://ksrtc.in/oprs-web/guest/home.do?h=1

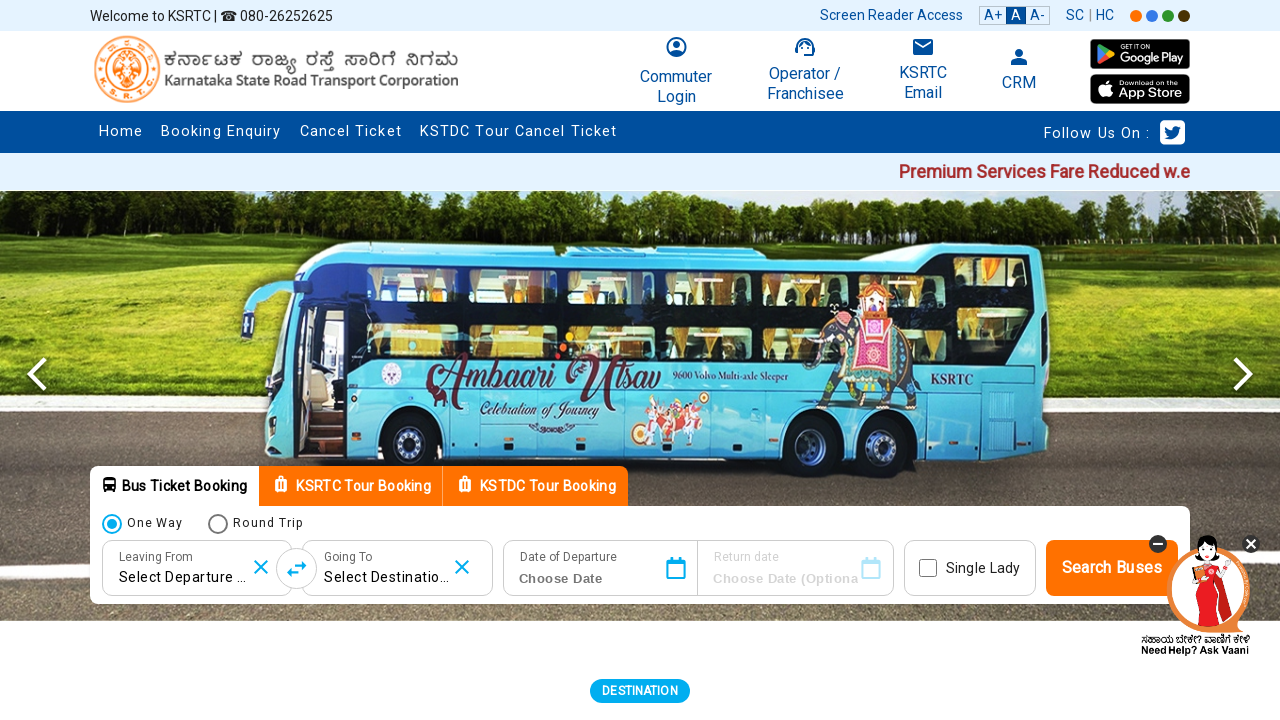

Waited 3 seconds for KSRTC page to load
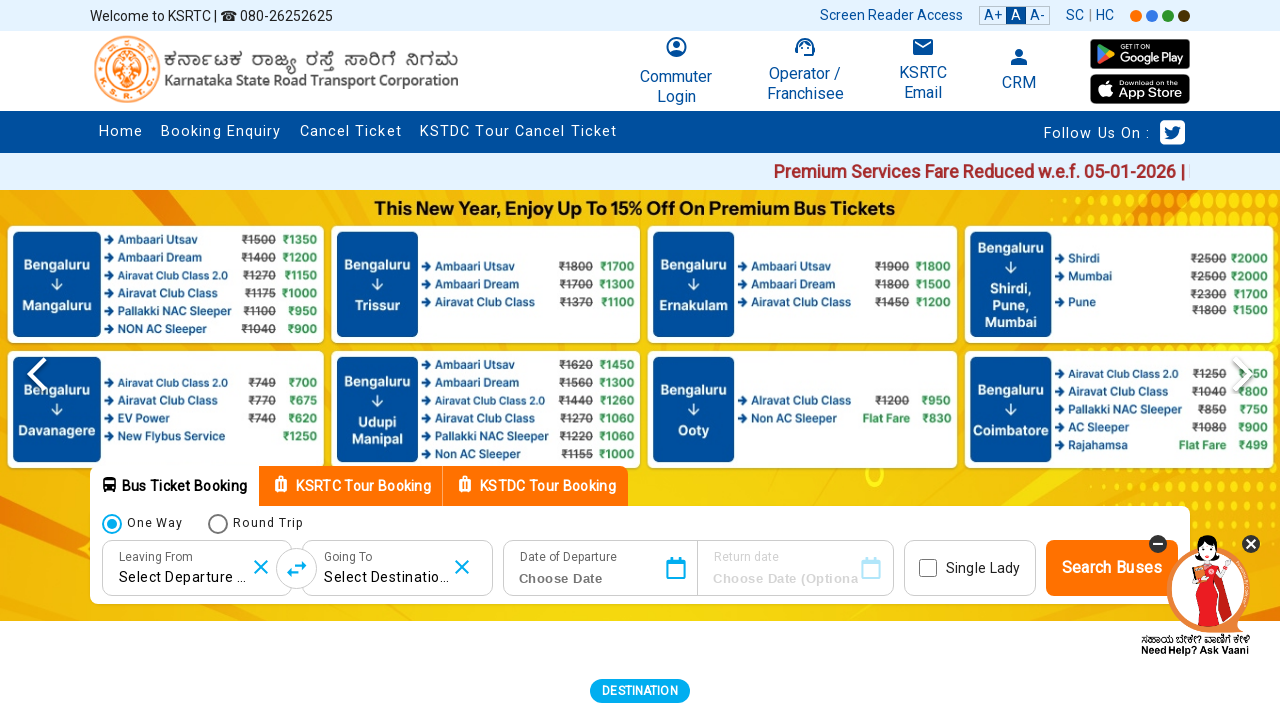

Scrolled to the bottom of the KSRTC bus booking page
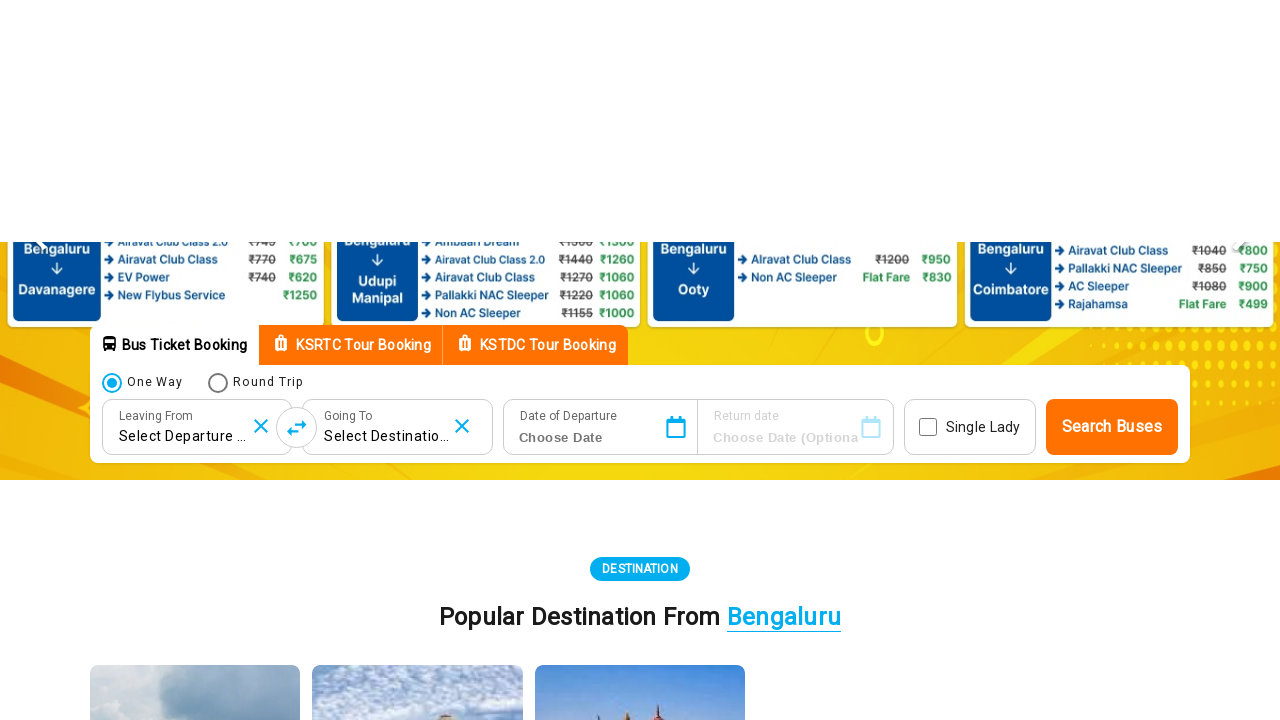

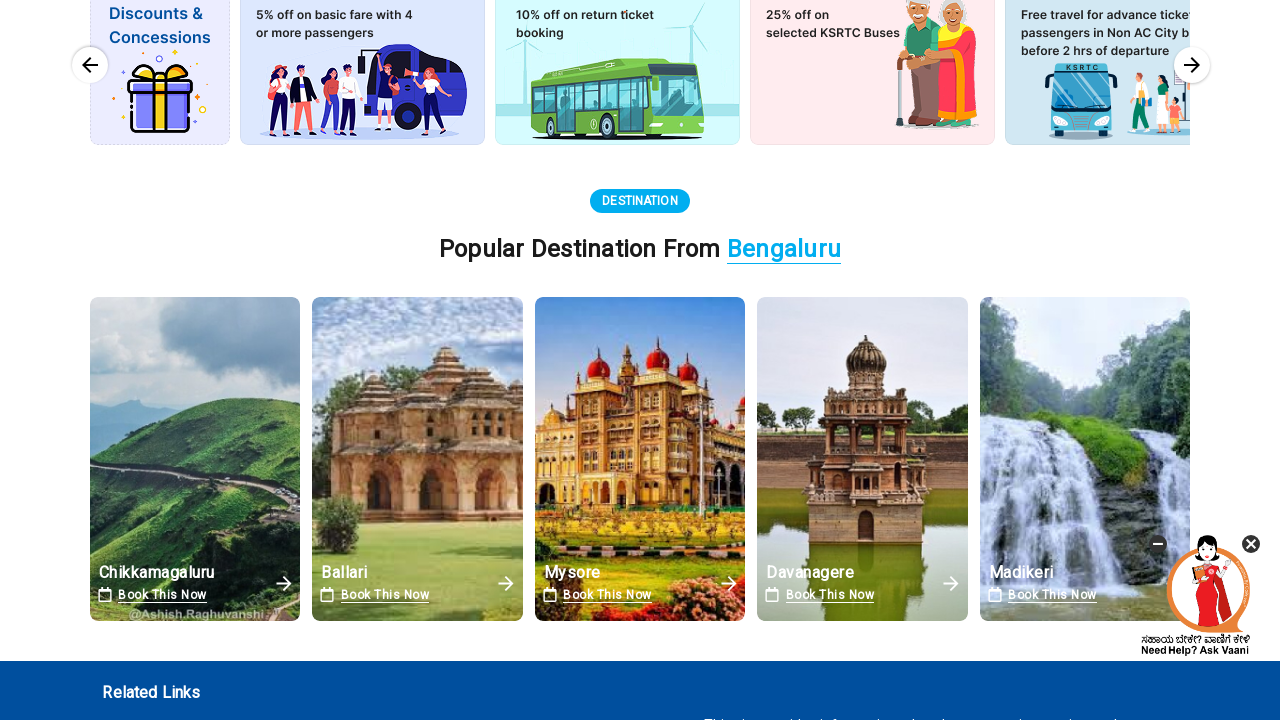